Tests that entered text is trimmed when saving edits

Starting URL: https://demo.playwright.dev/todomvc

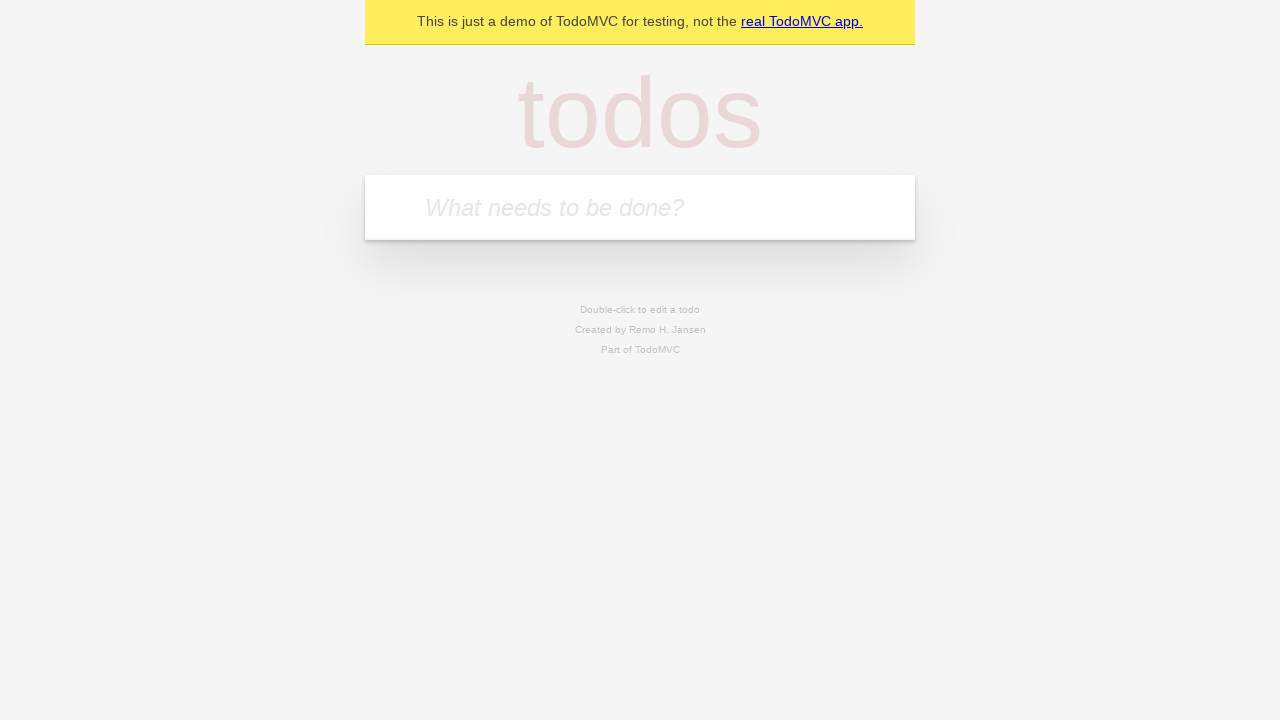

Filled first todo input with 'buy some cheese' on internal:attr=[placeholder="What needs to be done?"i]
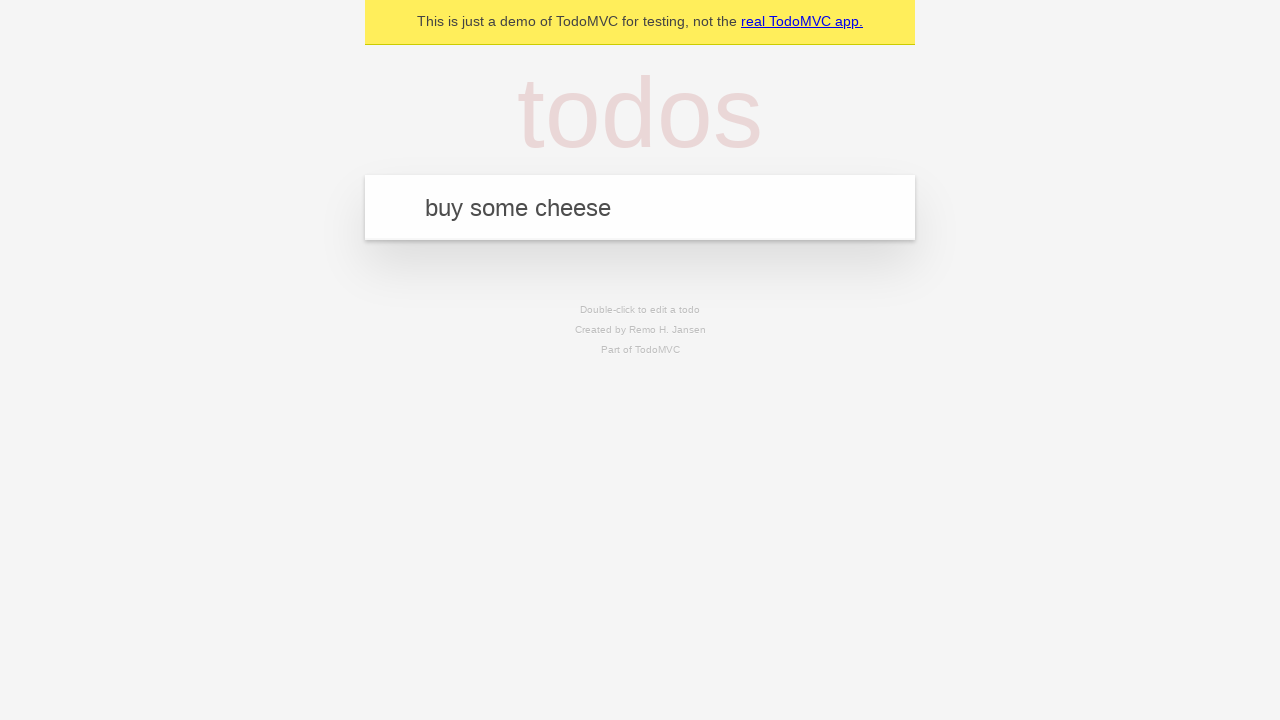

Pressed Enter to create first todo on internal:attr=[placeholder="What needs to be done?"i]
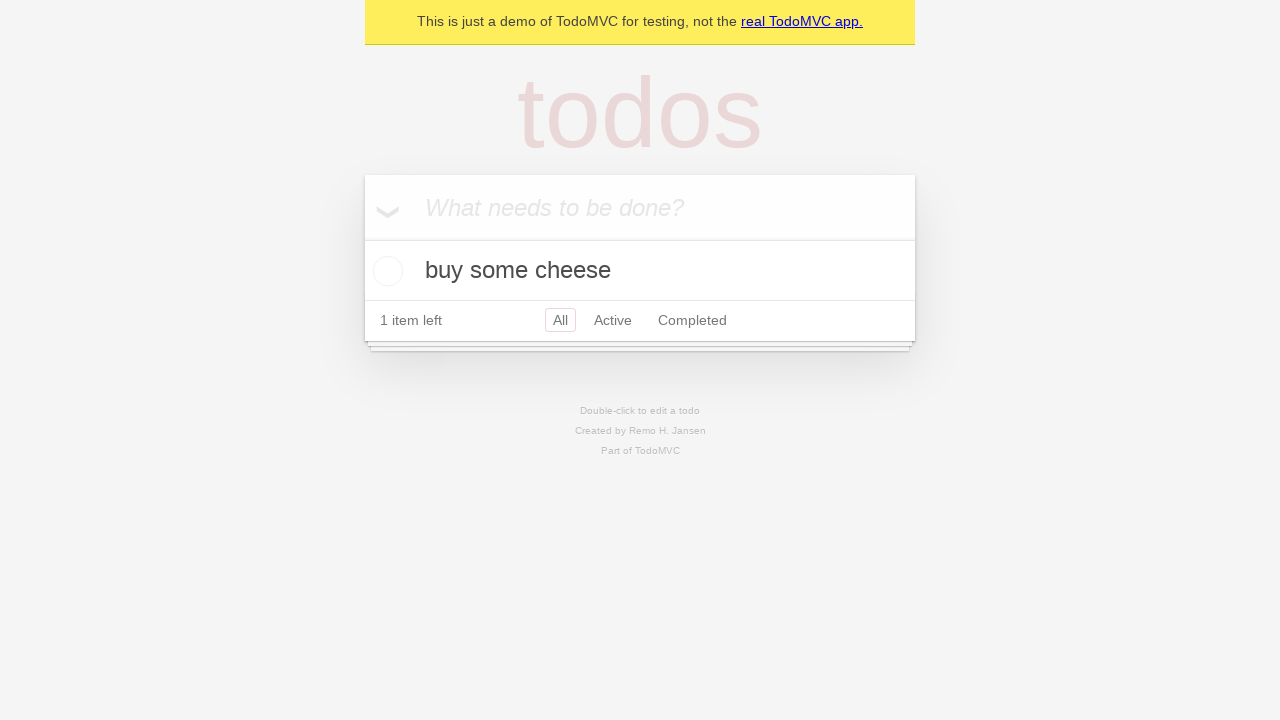

Filled second todo input with 'feed the cat' on internal:attr=[placeholder="What needs to be done?"i]
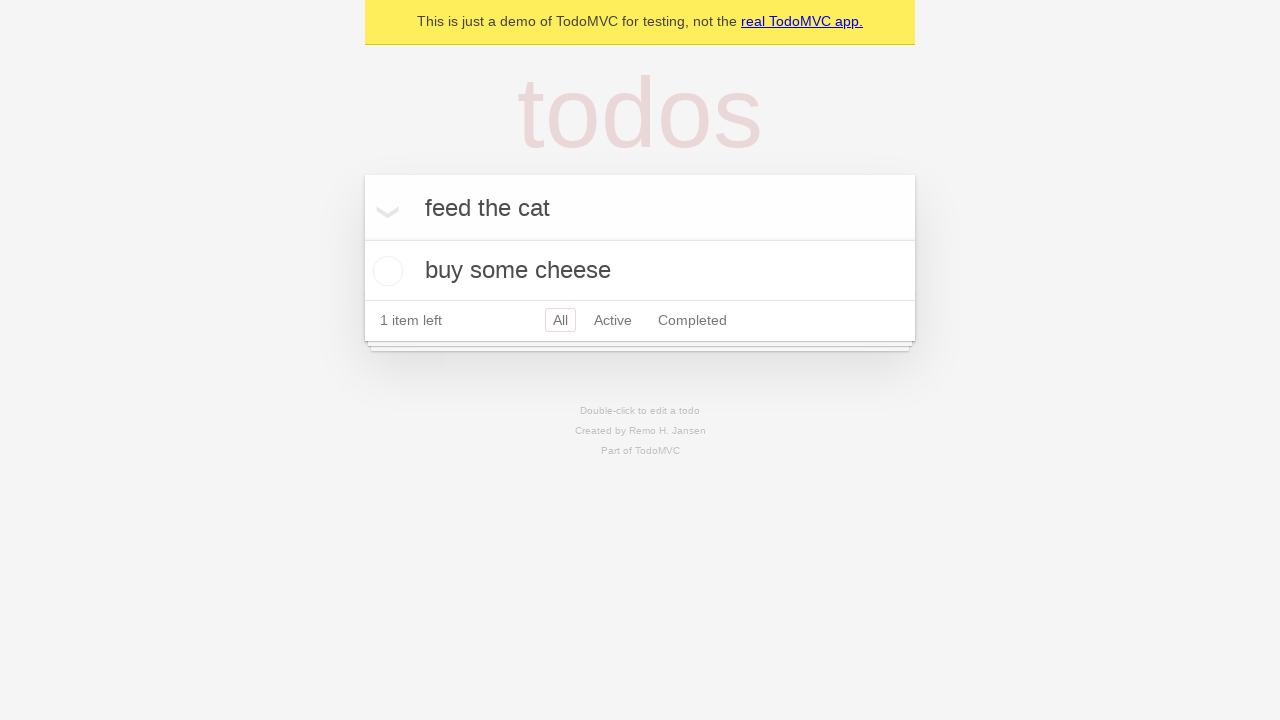

Pressed Enter to create second todo on internal:attr=[placeholder="What needs to be done?"i]
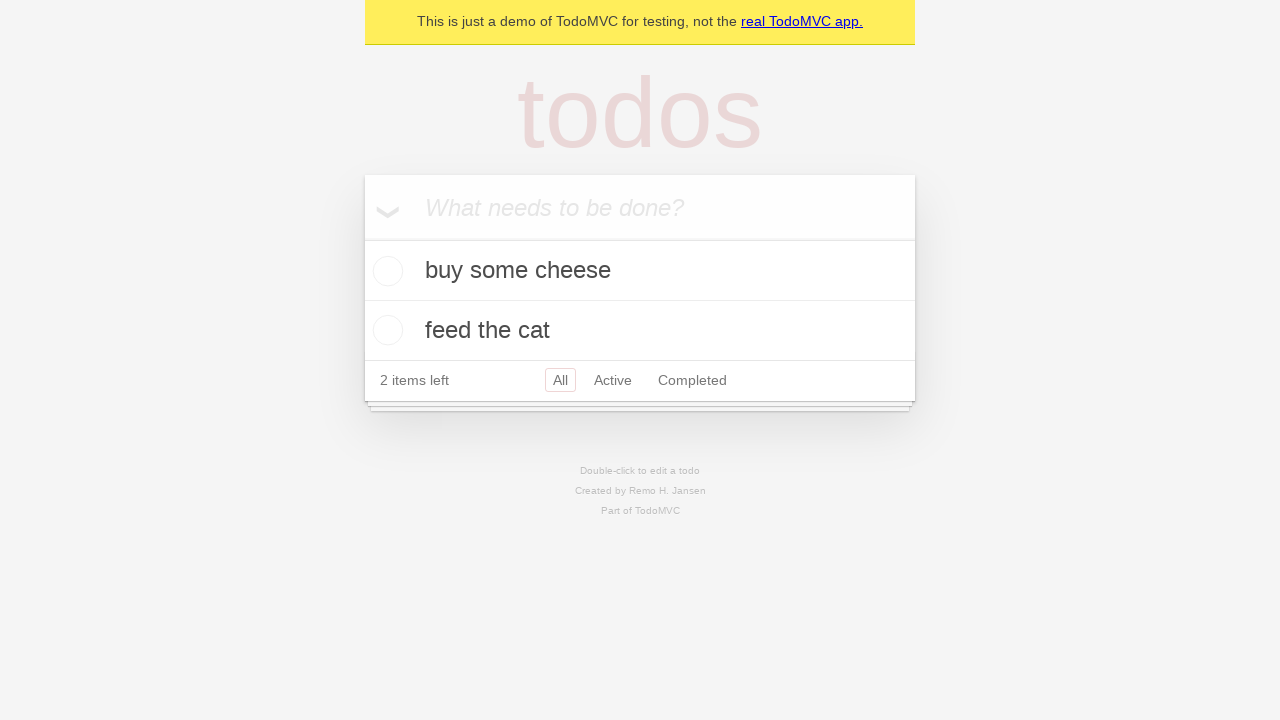

Filled third todo input with 'book a doctors appointment' on internal:attr=[placeholder="What needs to be done?"i]
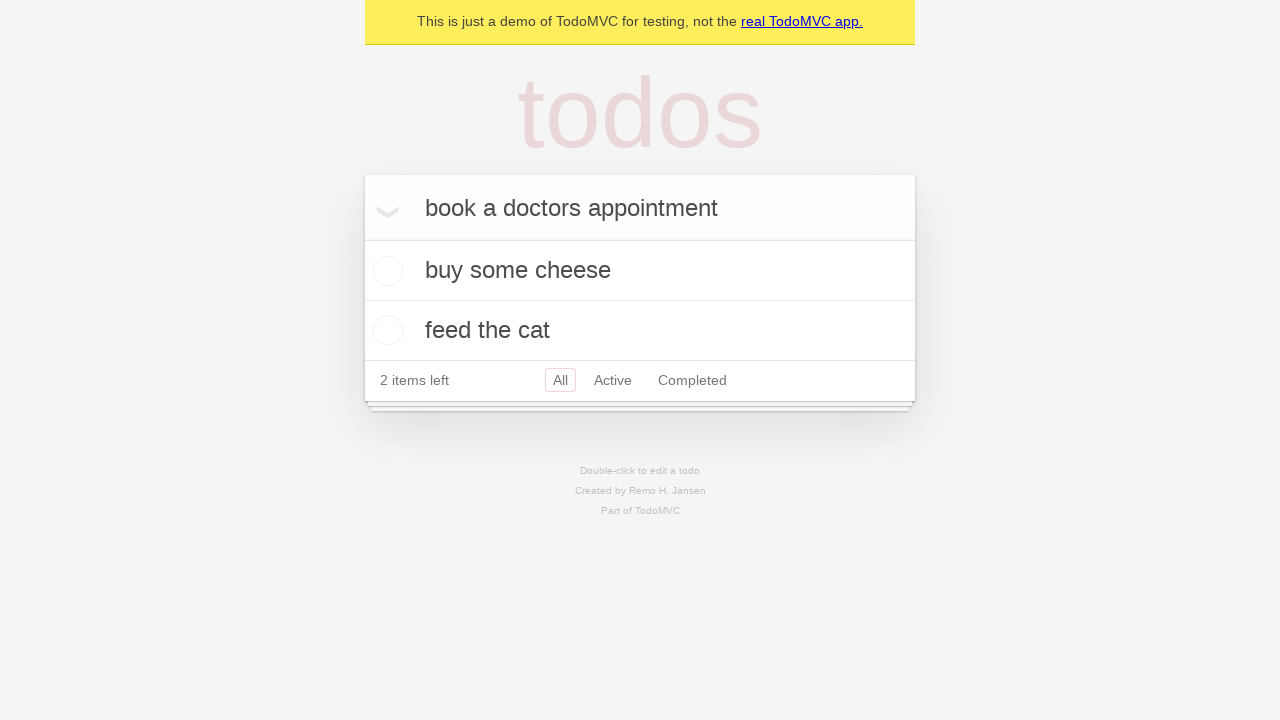

Pressed Enter to create third todo on internal:attr=[placeholder="What needs to be done?"i]
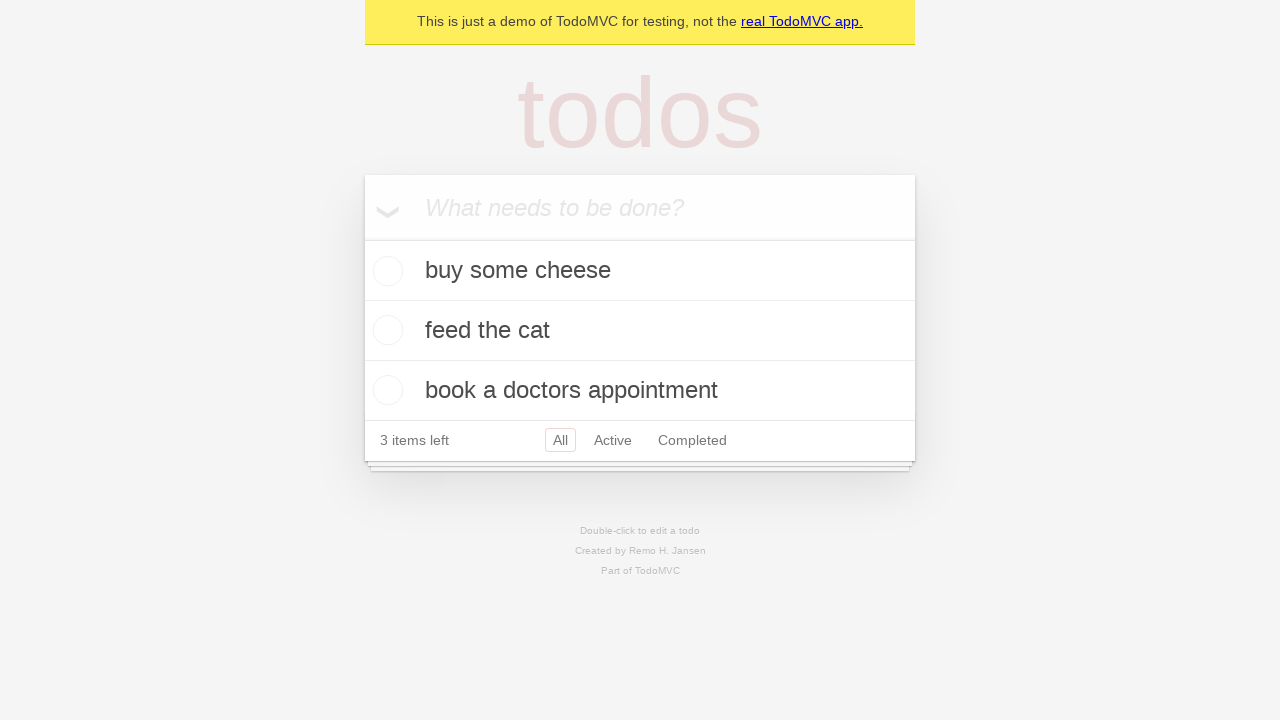

Double-clicked second todo to enter edit mode at (640, 331) on internal:testid=[data-testid="todo-item"s] >> nth=1
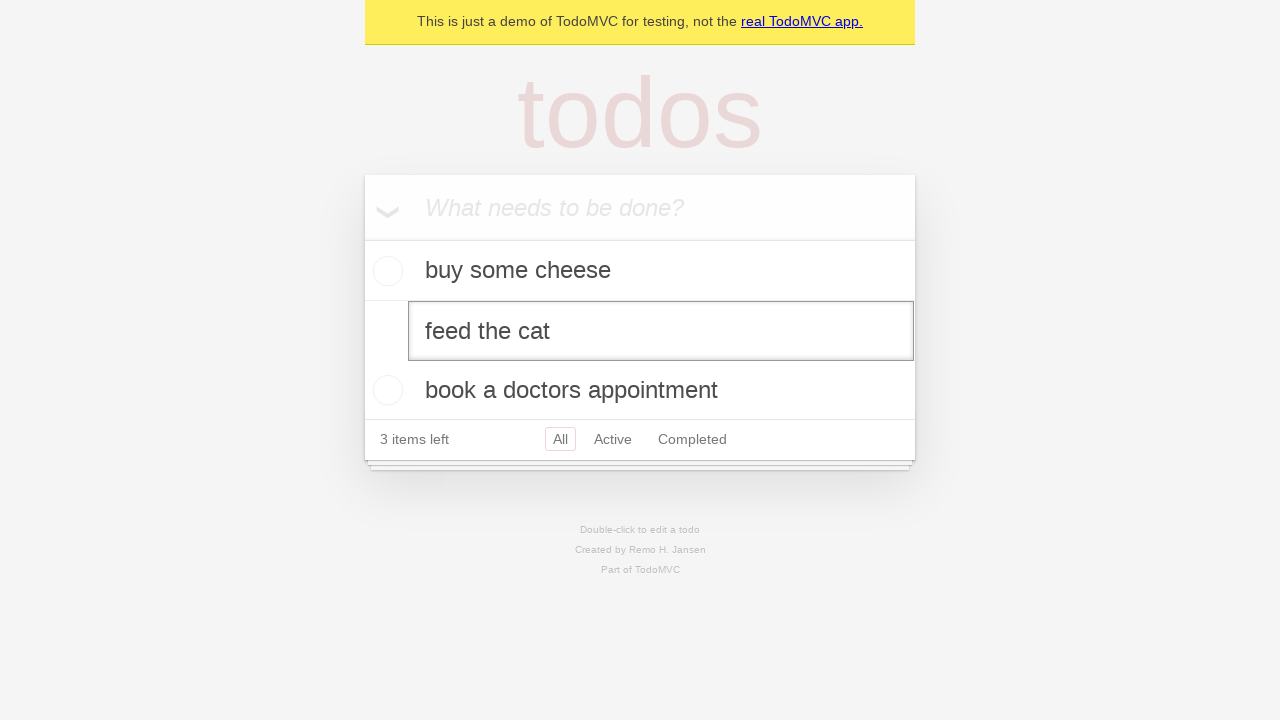

Filled edit field with text containing leading and trailing spaces on internal:testid=[data-testid="todo-item"s] >> nth=1 >> internal:role=textbox[nam
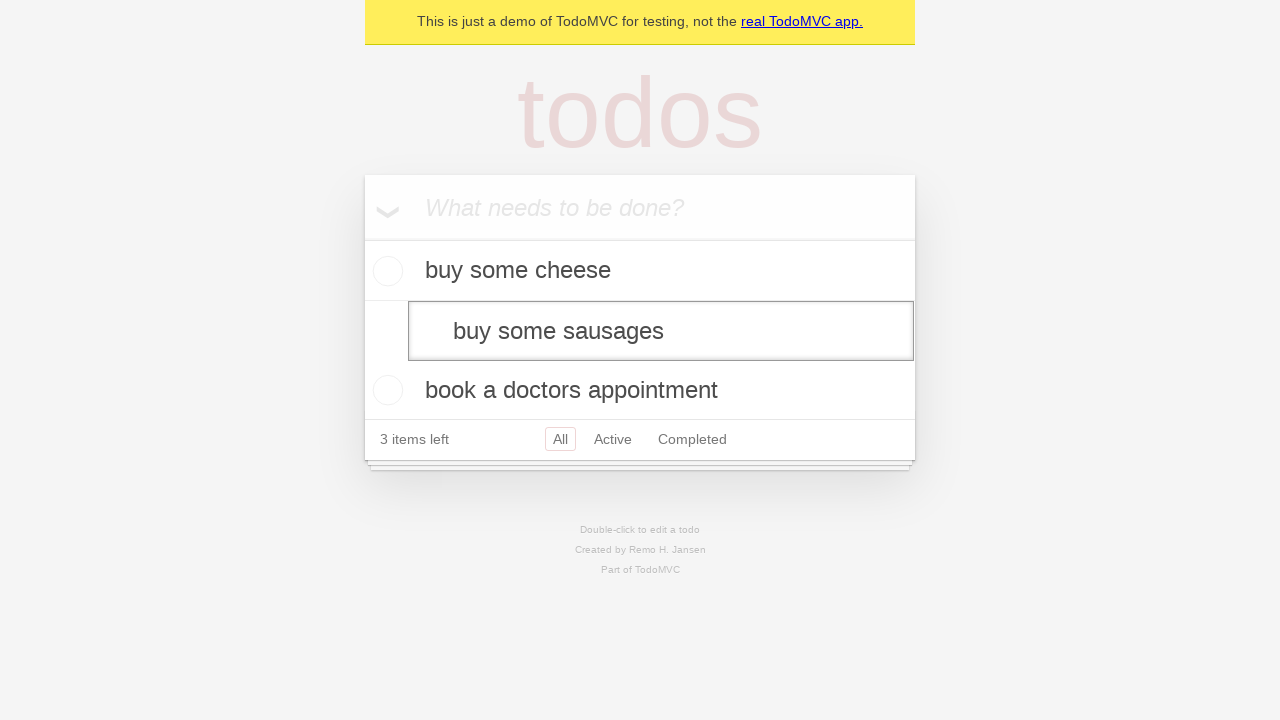

Pressed Enter to save edited todo with trimmed text on internal:testid=[data-testid="todo-item"s] >> nth=1 >> internal:role=textbox[nam
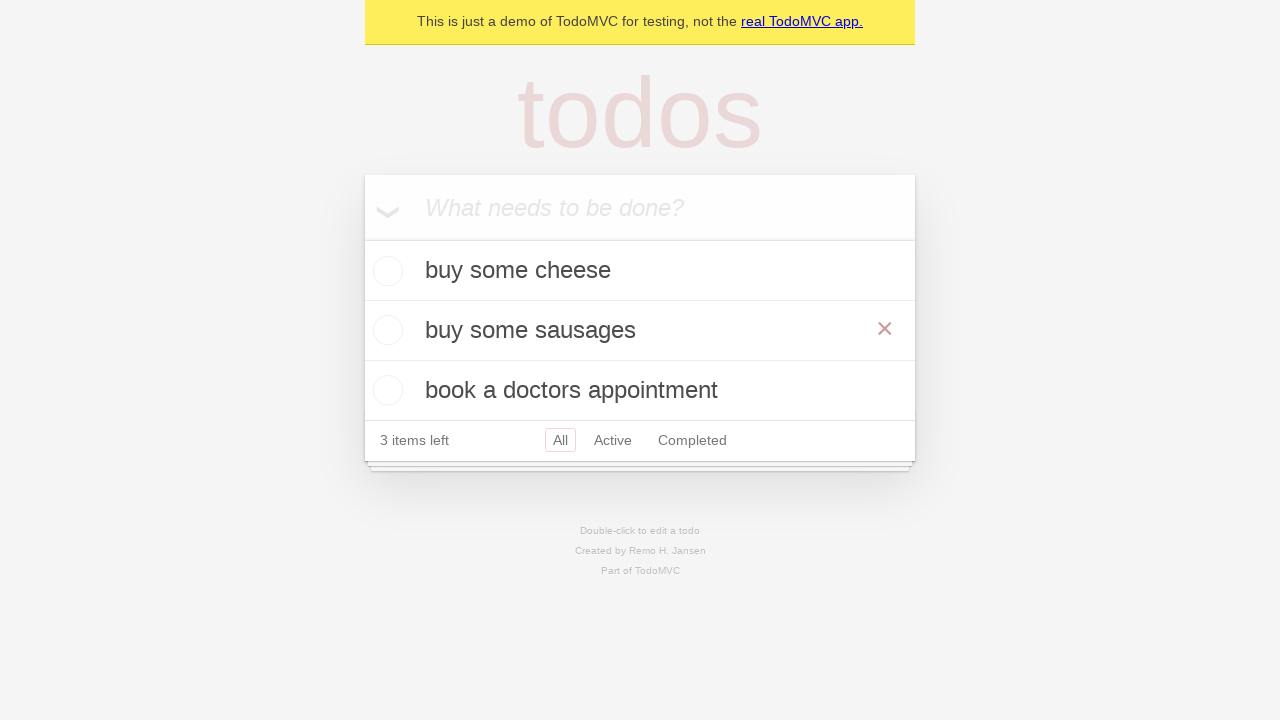

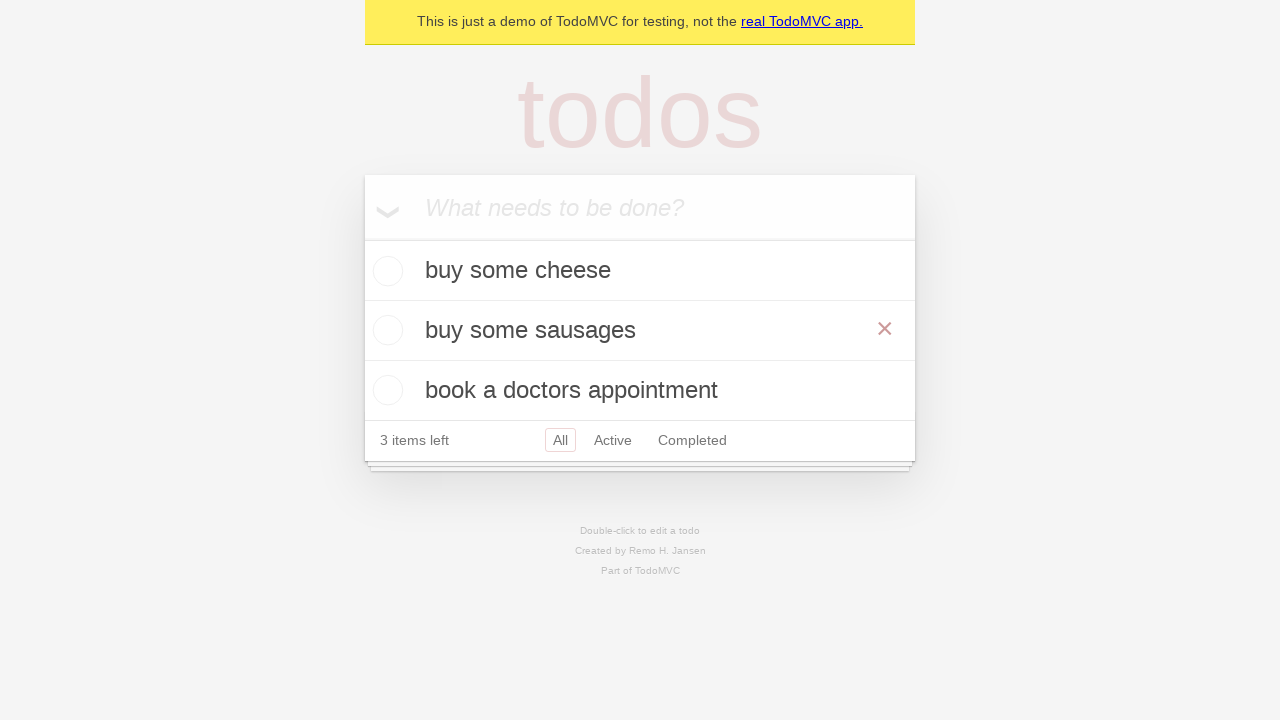